Tests adding todo items by filling the input field and pressing Enter, then verifying the items appear in the list

Starting URL: https://demo.playwright.dev/todomvc

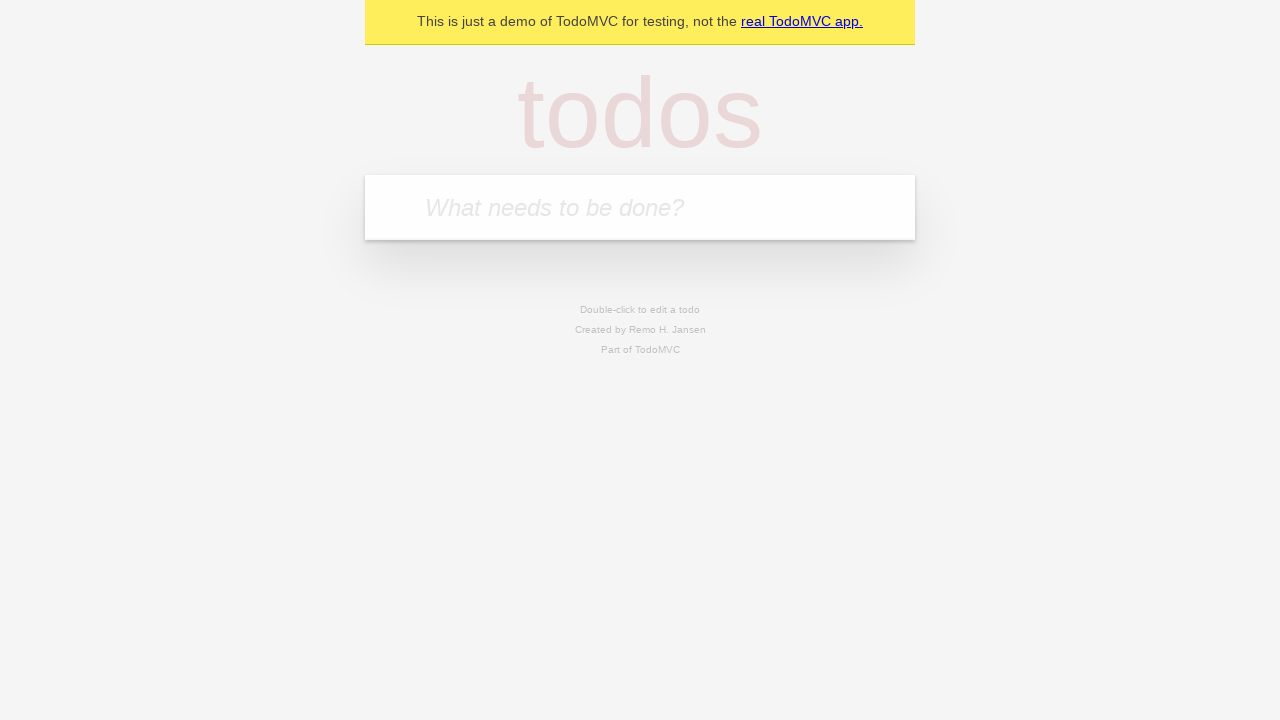

Located the 'What needs to be done?' input field
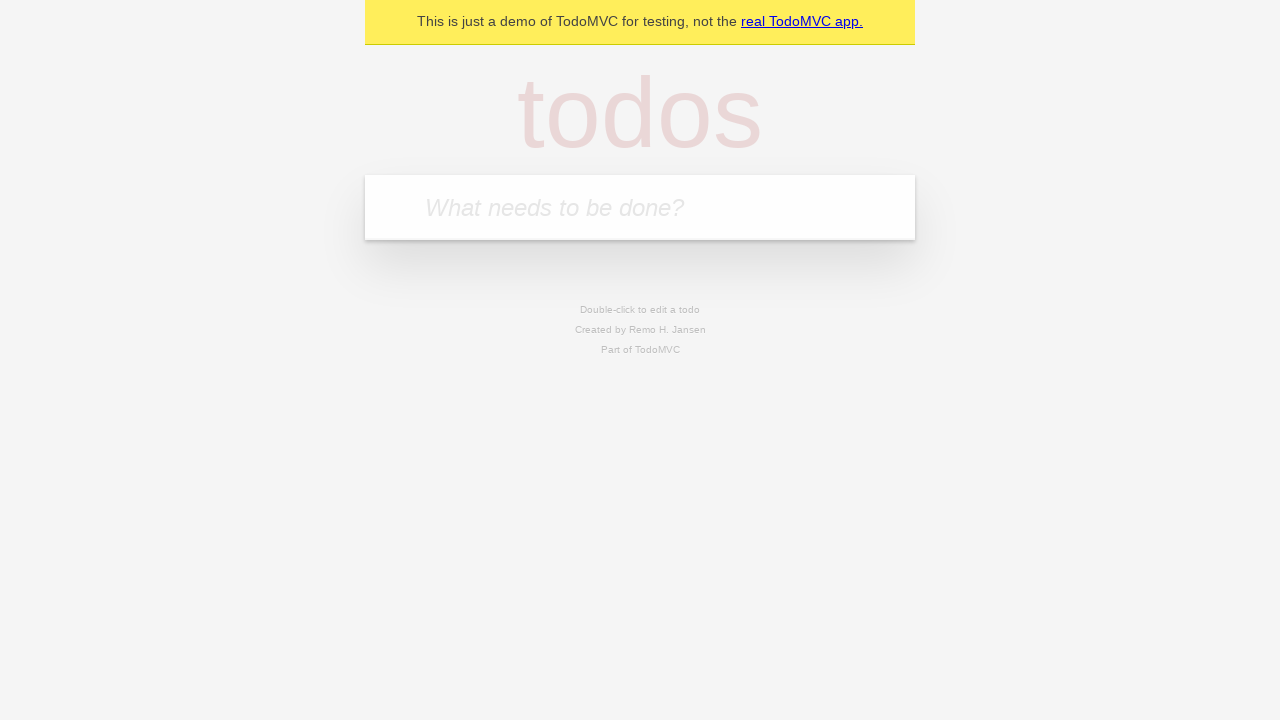

Filled input field with first todo item 'buy some cheese' on internal:attr=[placeholder="What needs to be done?"i]
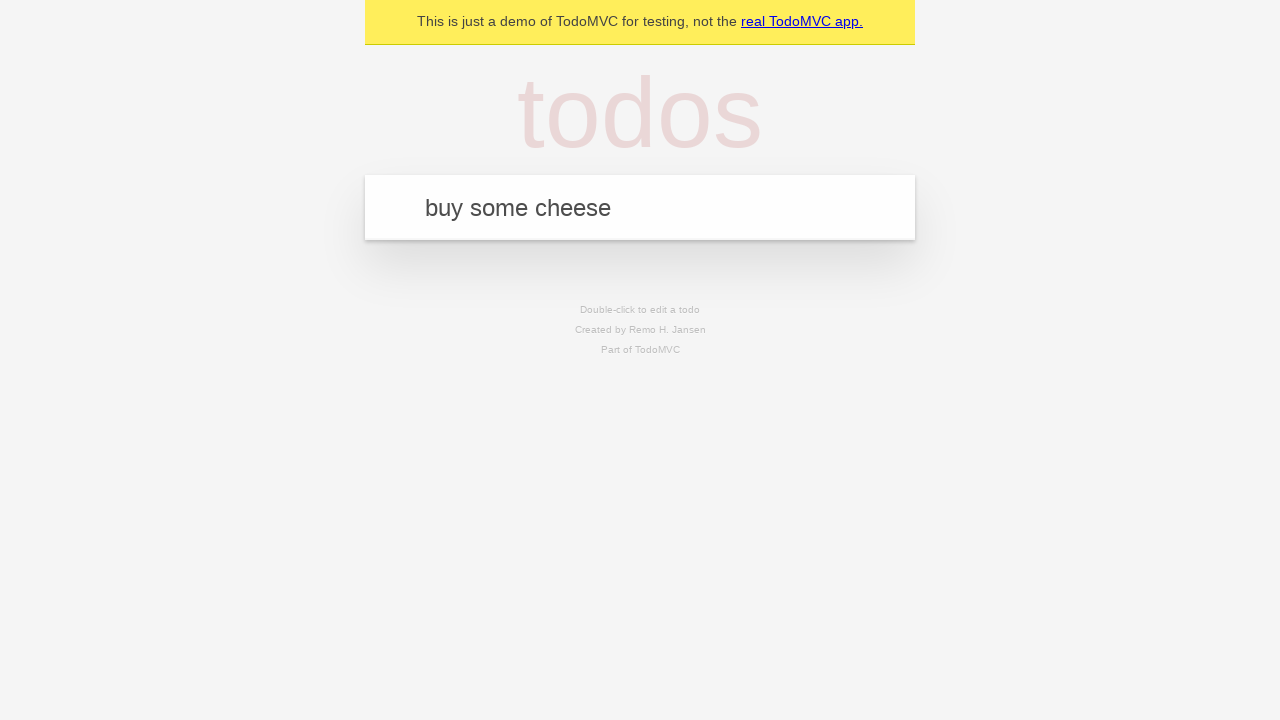

Pressed Enter to add first todo item on internal:attr=[placeholder="What needs to be done?"i]
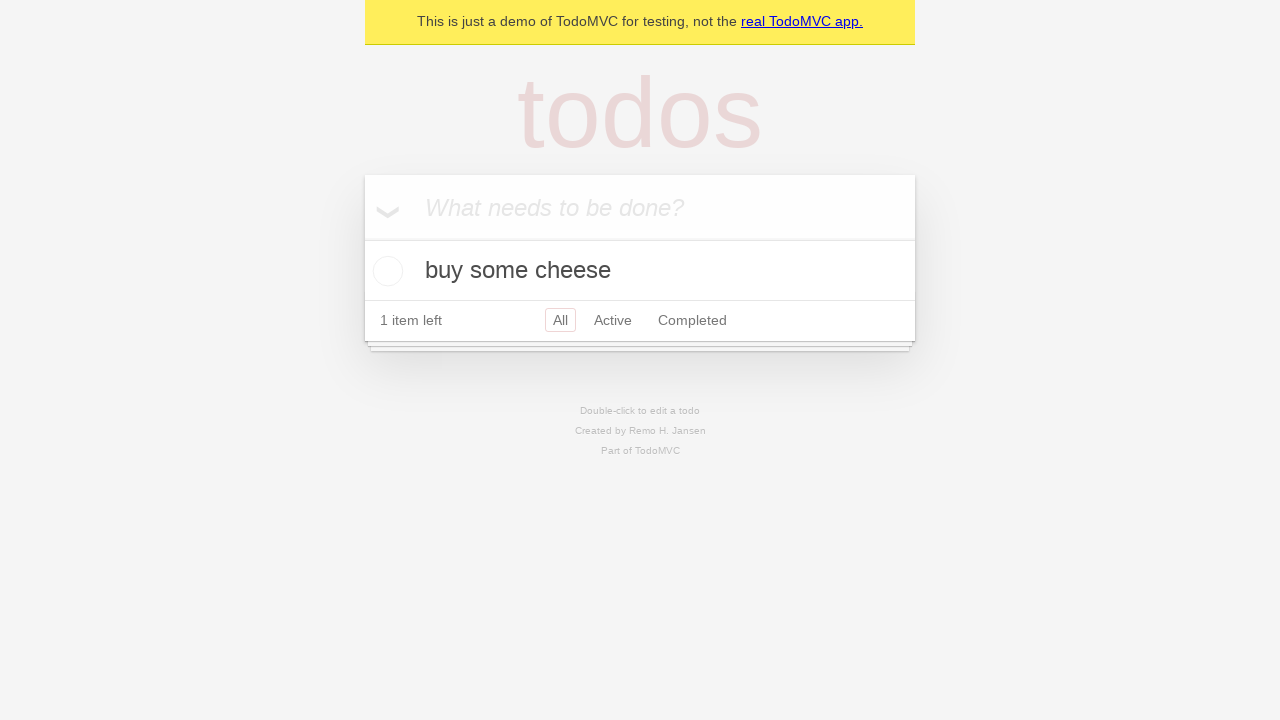

First todo item appeared in the list
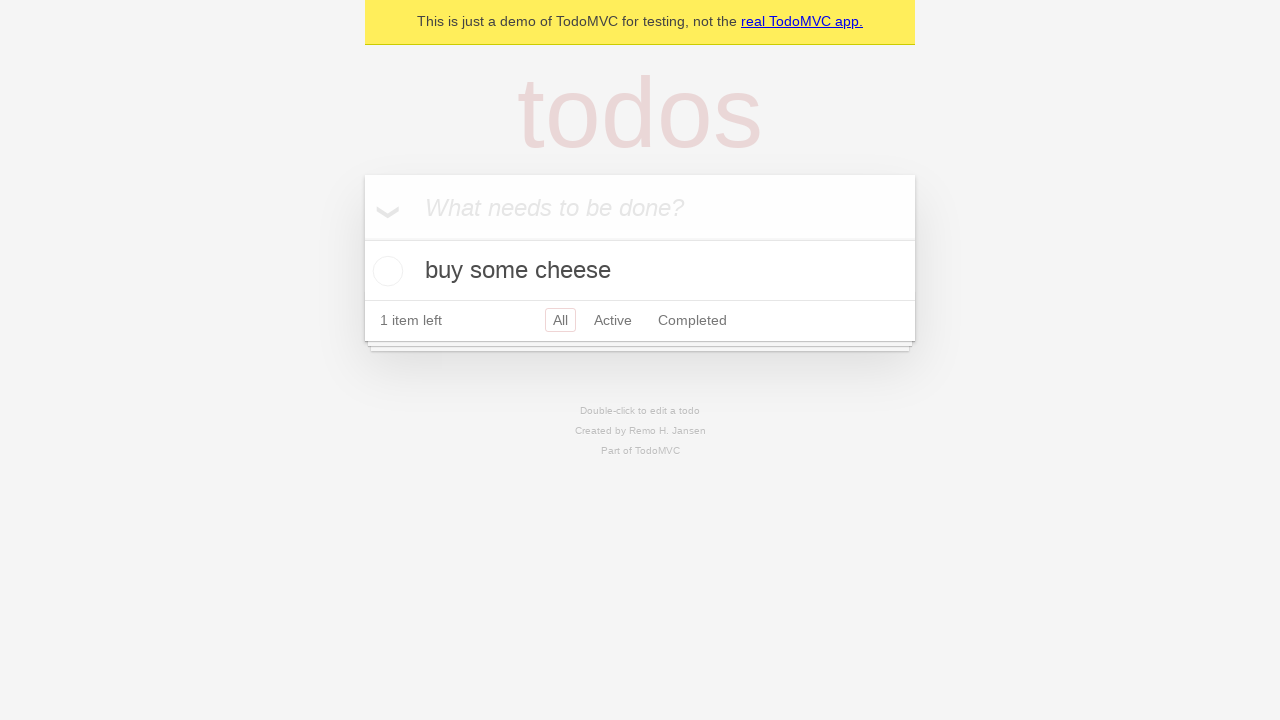

Filled input field with second todo item 'feed the cat' on internal:attr=[placeholder="What needs to be done?"i]
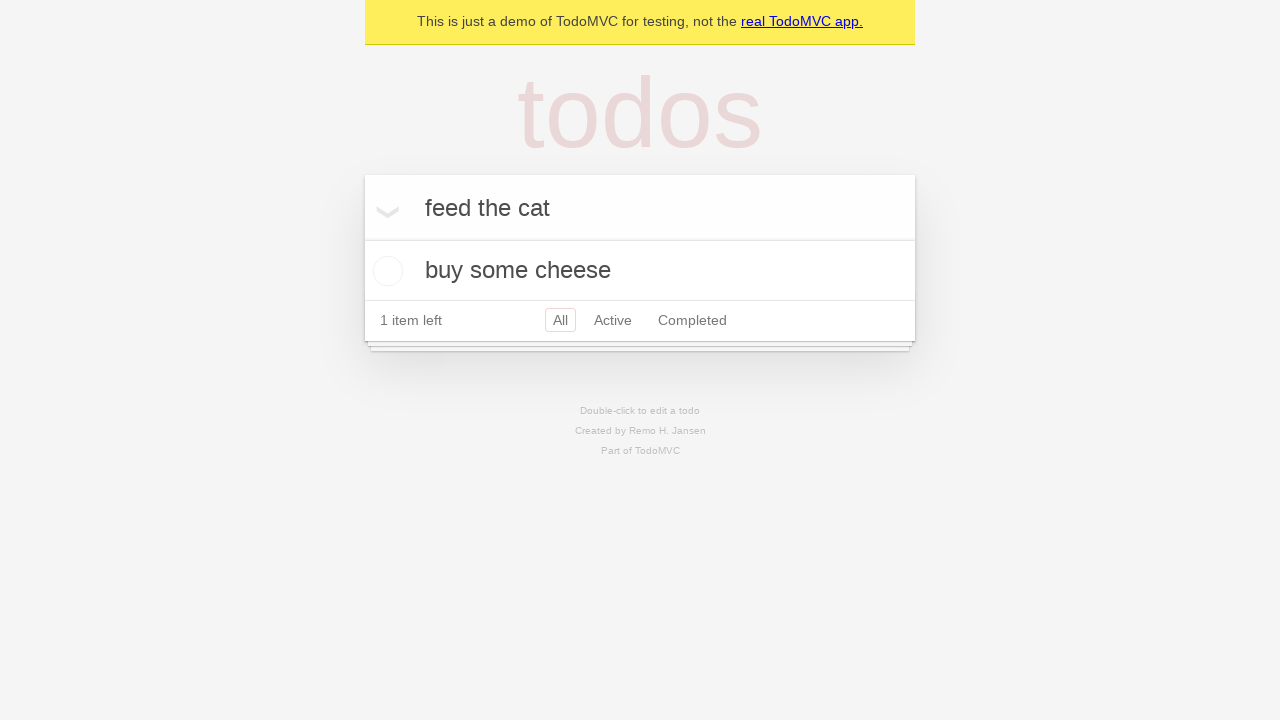

Pressed Enter to add second todo item on internal:attr=[placeholder="What needs to be done?"i]
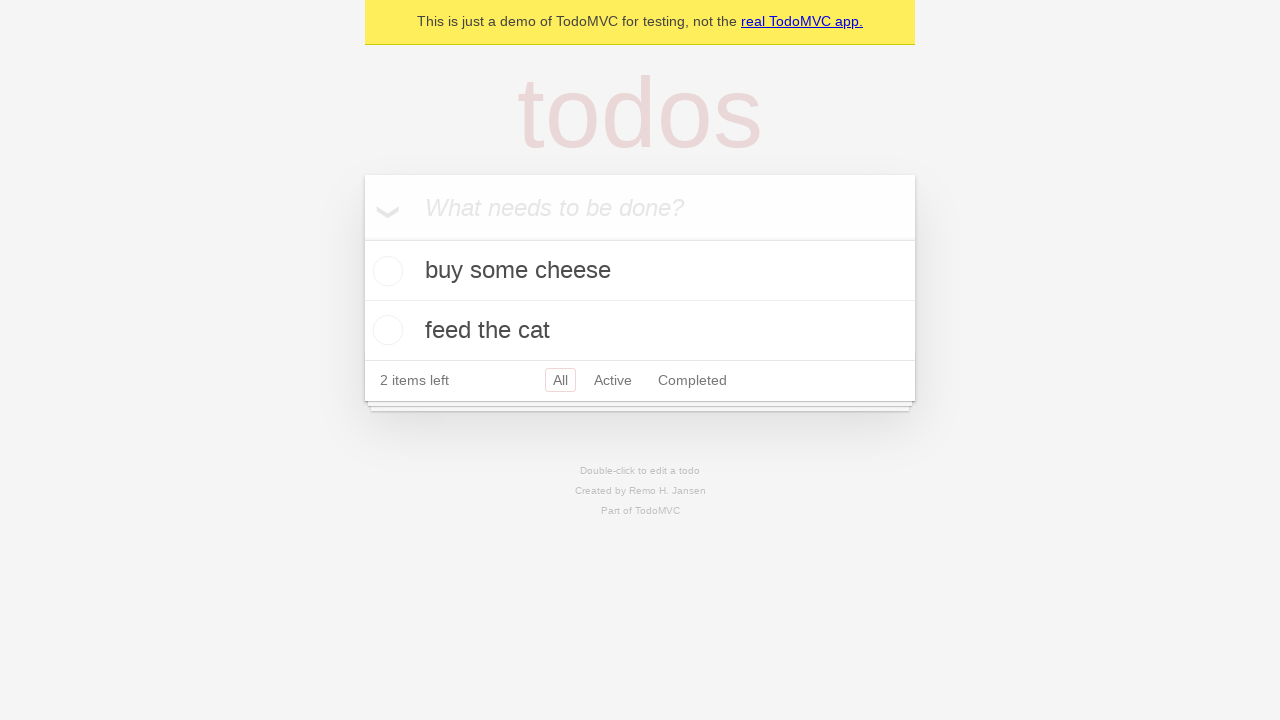

Both todo items are now visible in the list
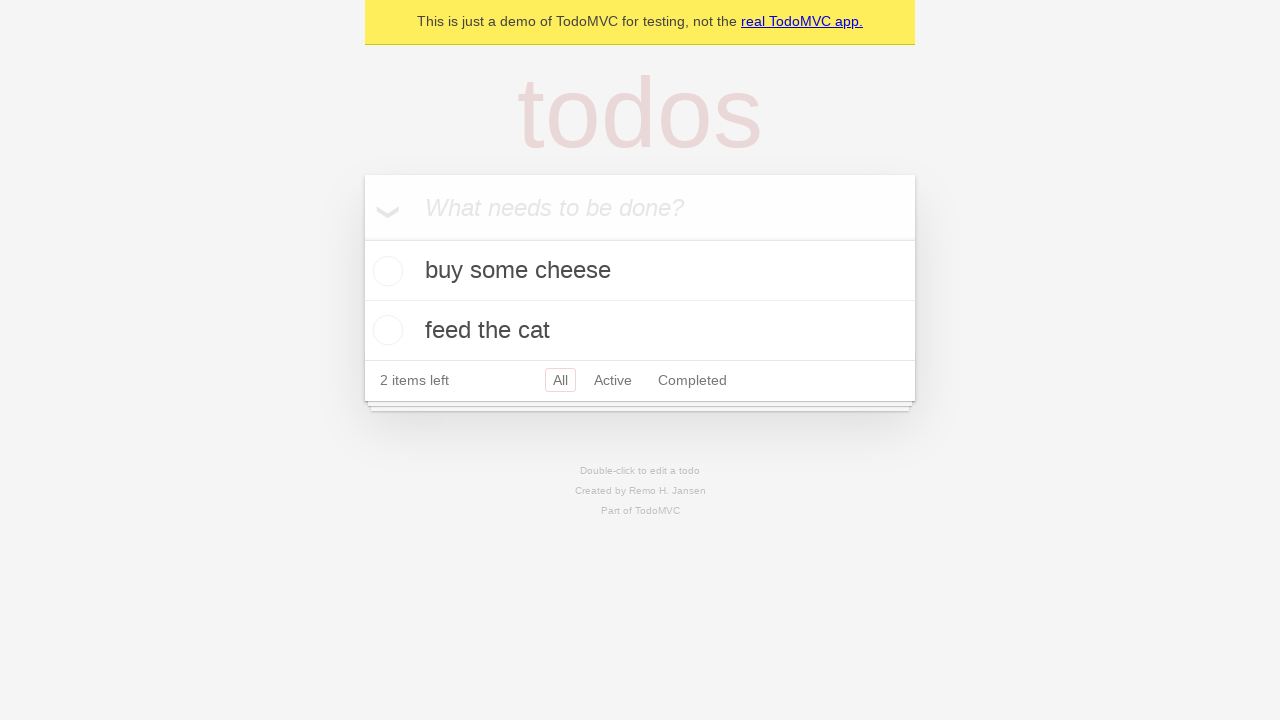

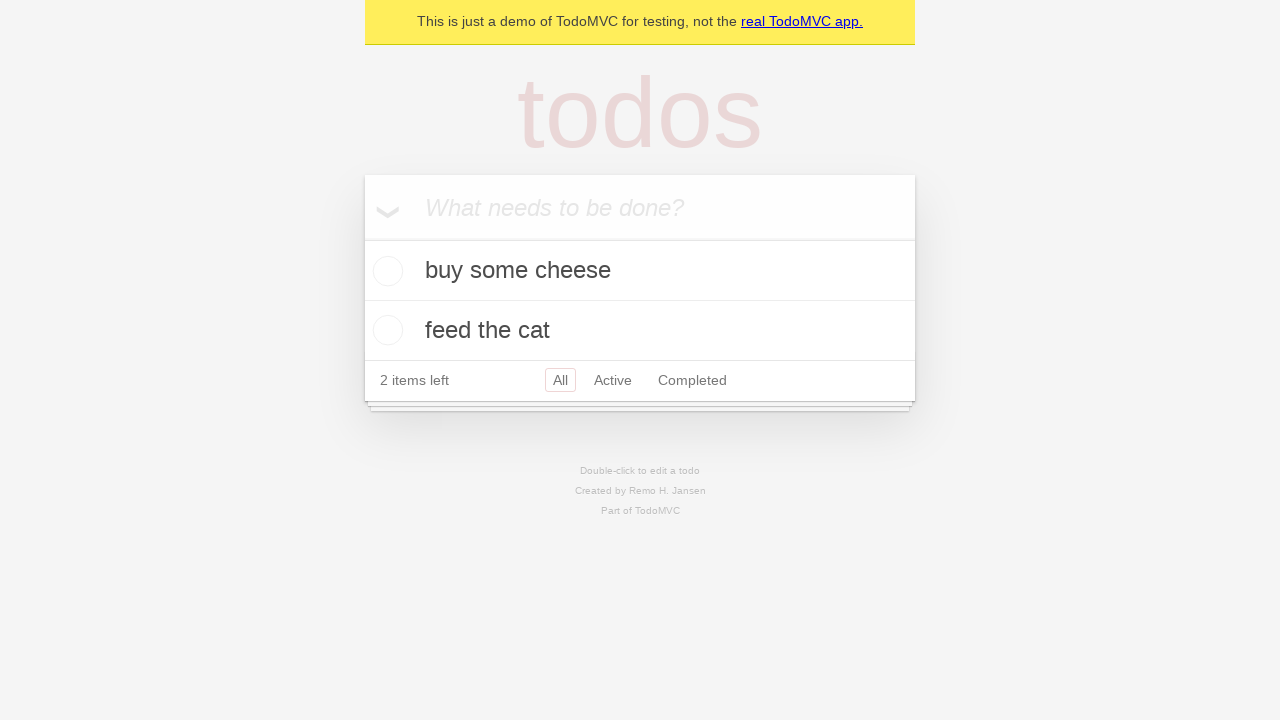